Verifies that the register link on the profile page is clickable and navigates to the registration page

Starting URL: https://demoqa.com/profile

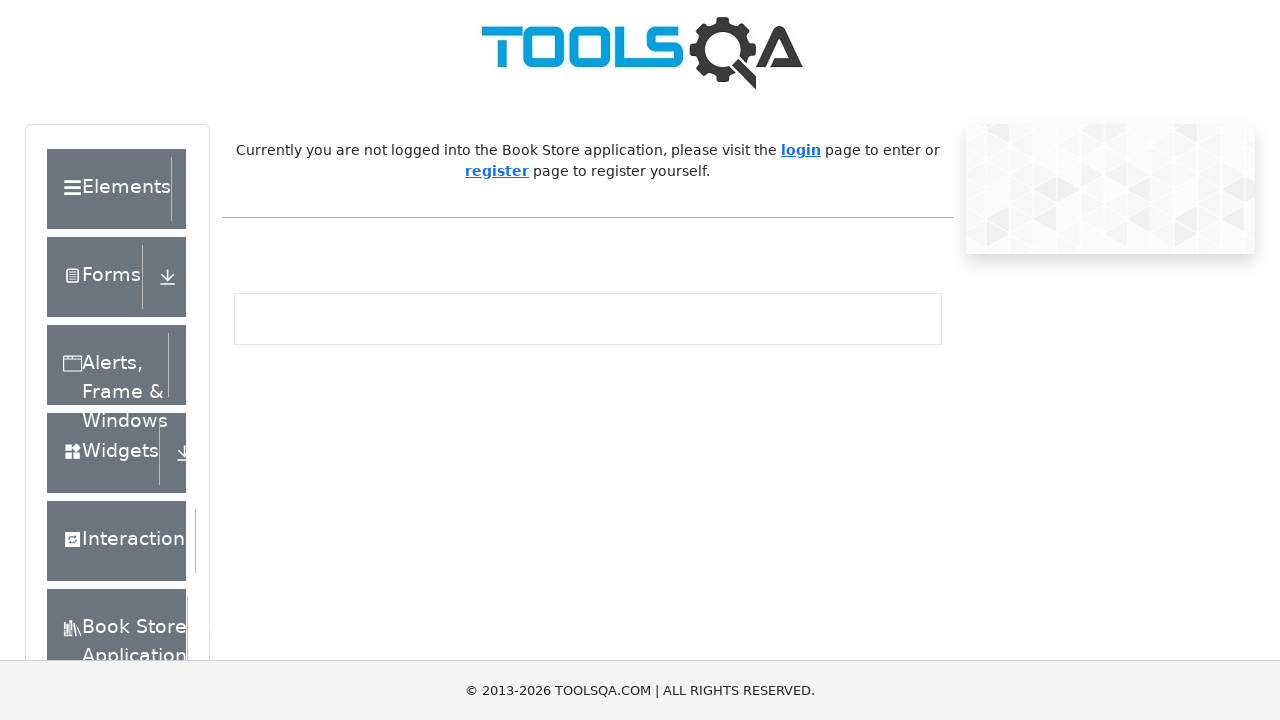

Scrolled register link into view
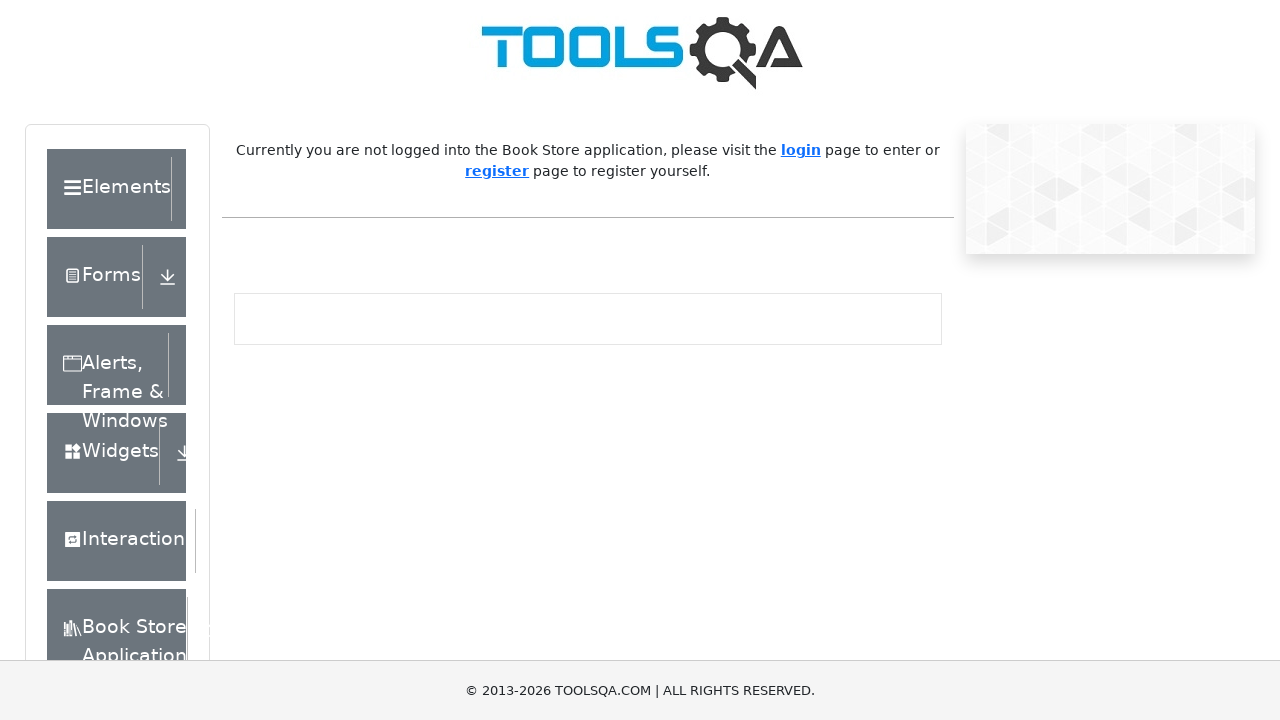

Clicked register link on profile page at (497, 171) on a:has-text('register')
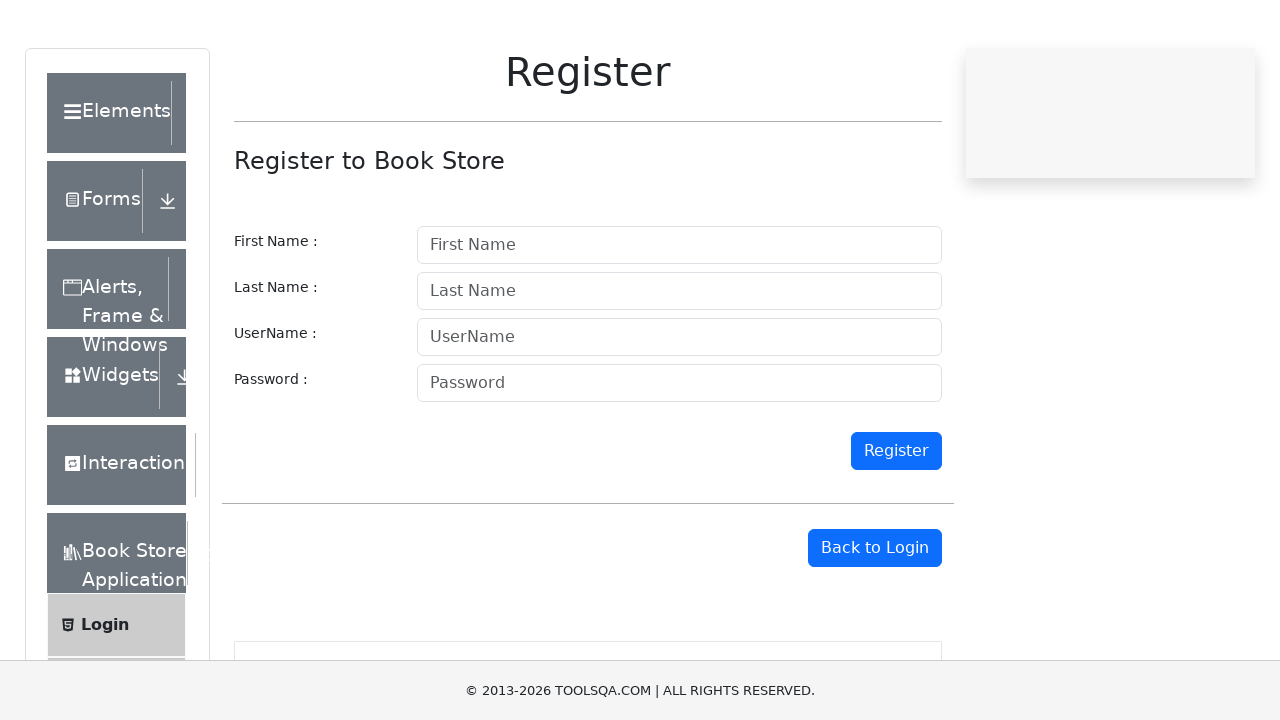

Successfully navigated to registration page
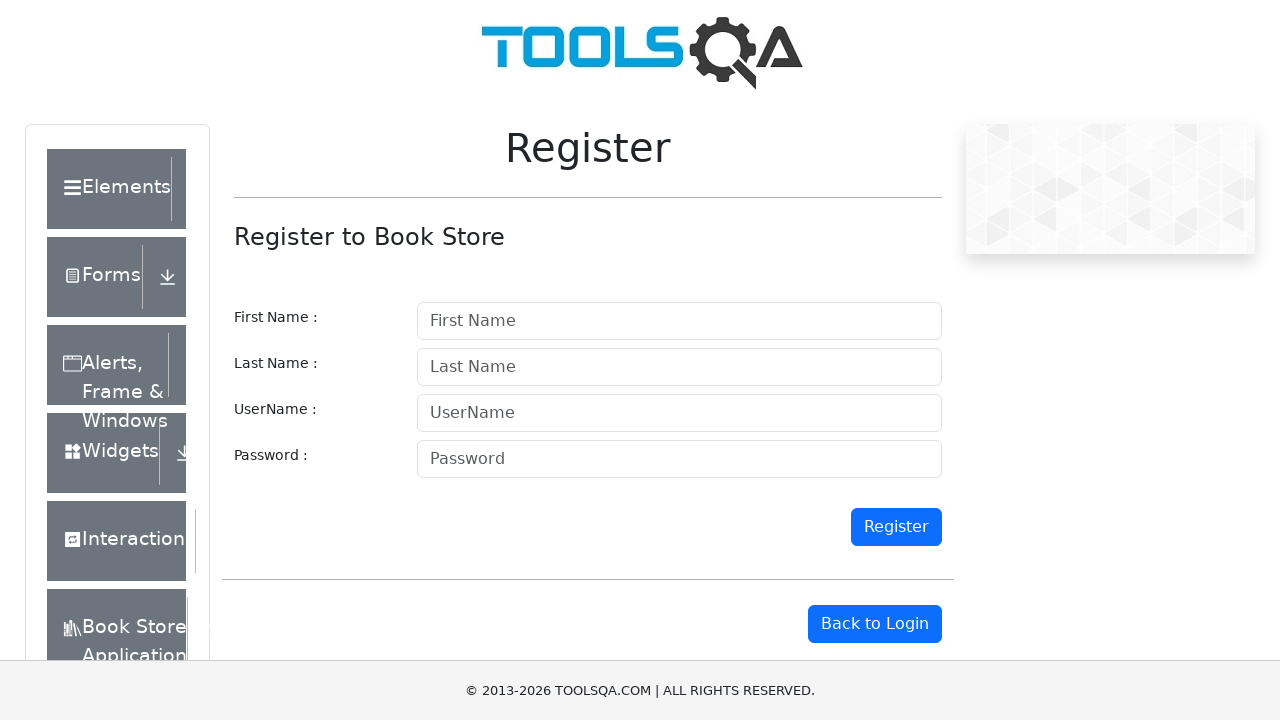

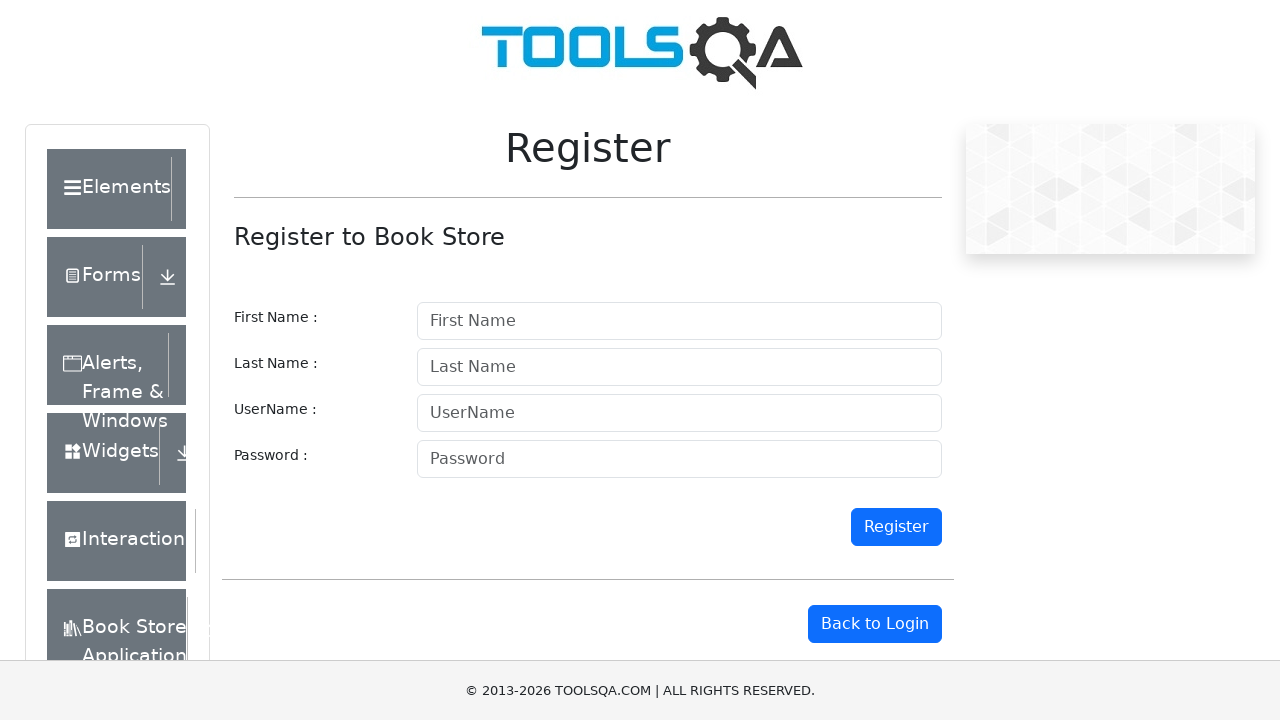